Tests AJAX functionality by clicking a button and waiting for asynchronous content to load and become visible

Starting URL: http://uitestingplayground.com/ajax

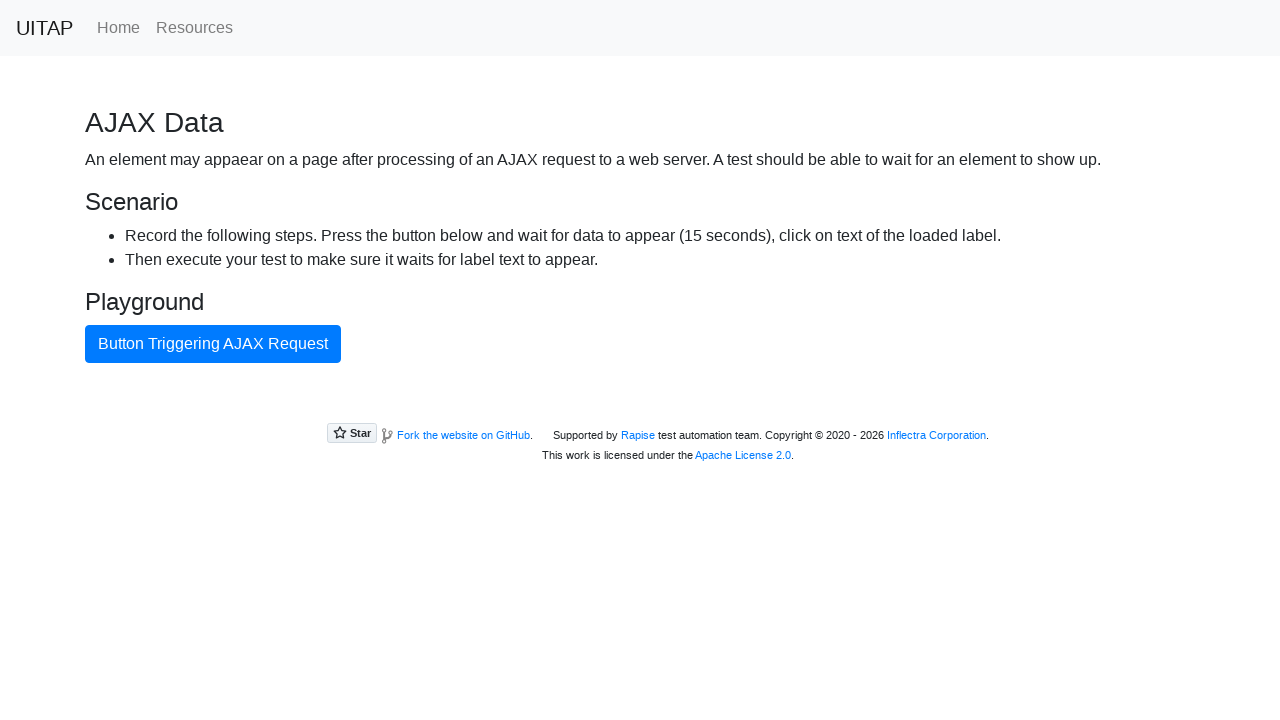

Clicked the blue AJAX button at (213, 344) on #ajaxButton
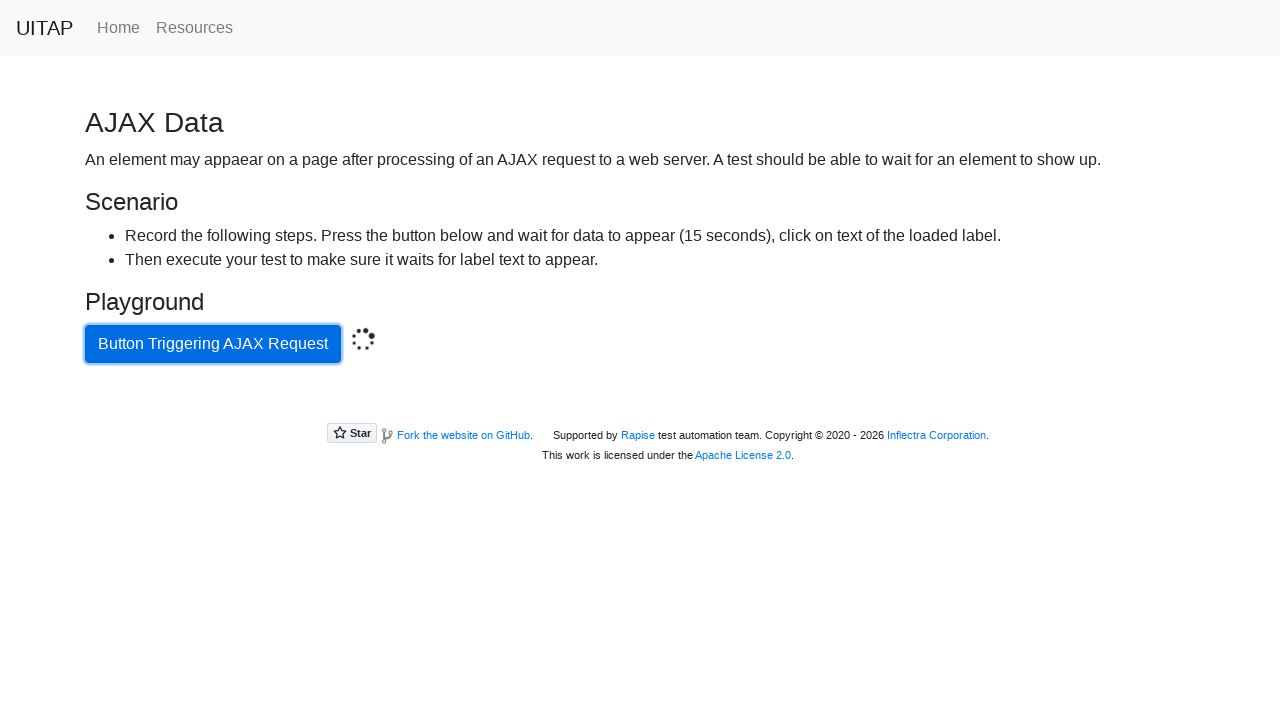

Waited for success message to appear after AJAX request completed
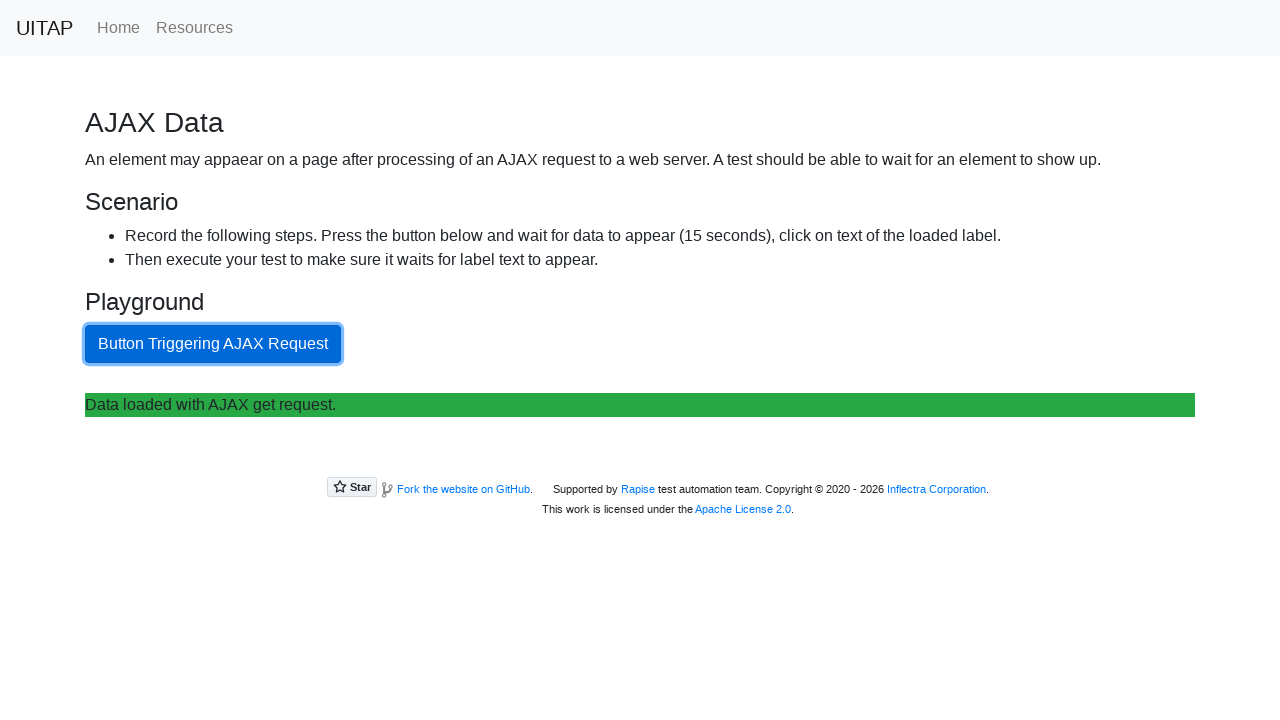

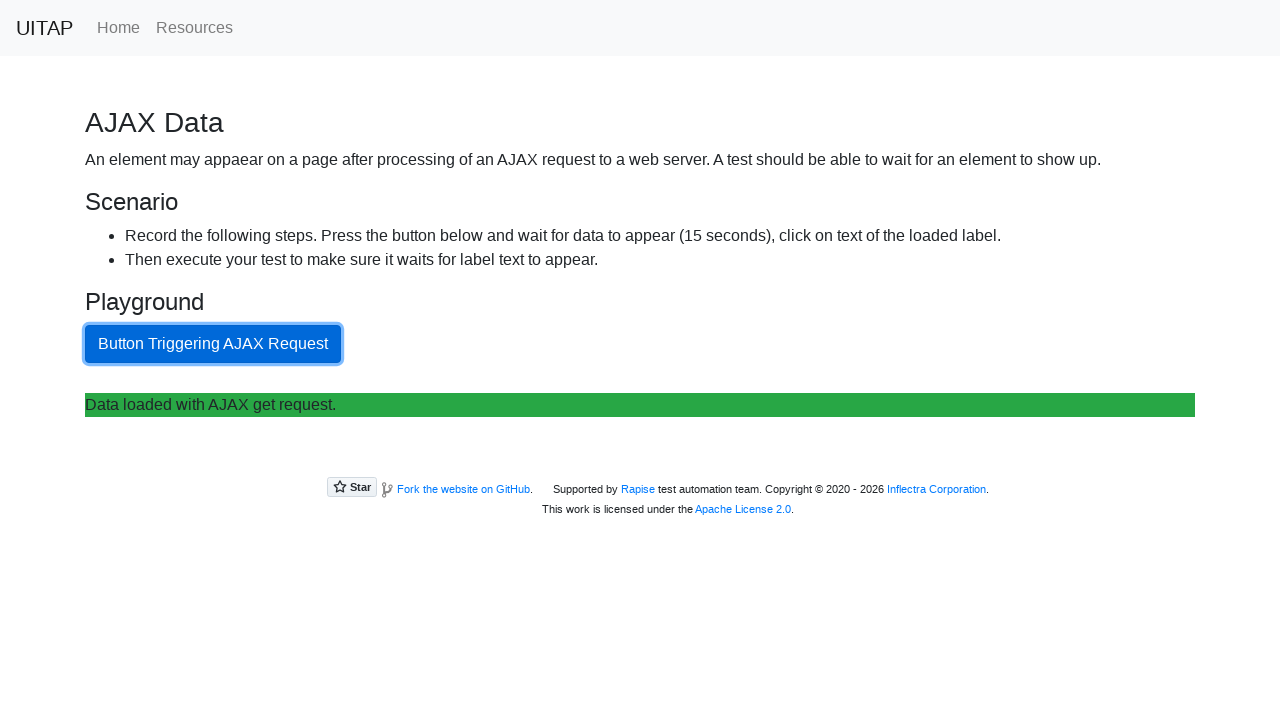